Tests email format validation by entering an invalid email address and submitting the form.

Starting URL: https://demoqa.com/automation-practice-form

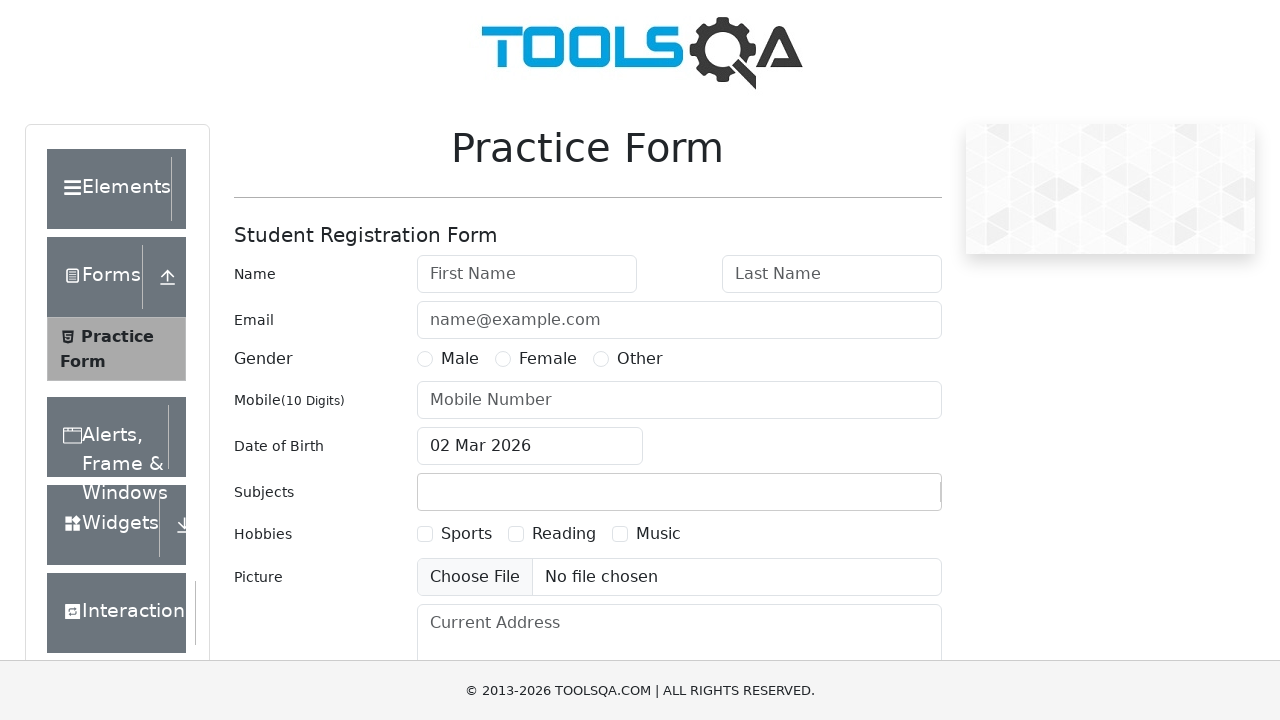

Filled email field with invalid email address 'invalidemail.com' on #userEmail
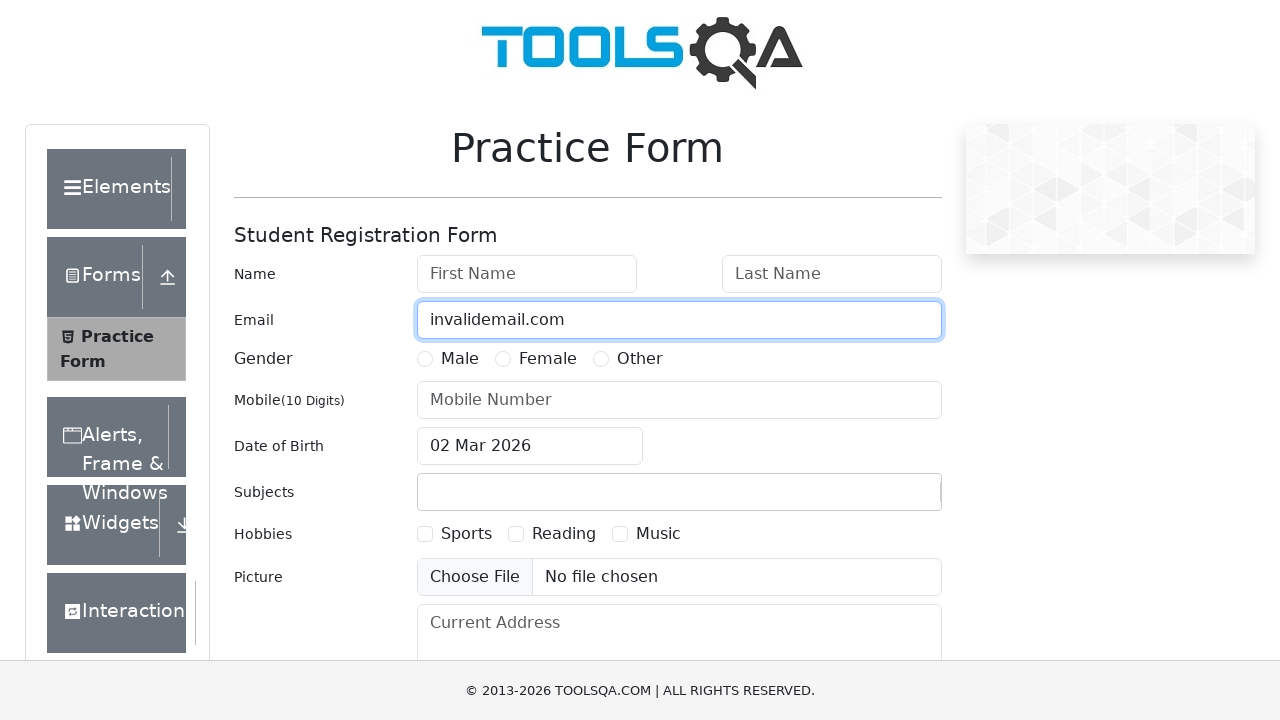

Clicked submit button to attempt form submission with invalid email at (885, 499) on #submit
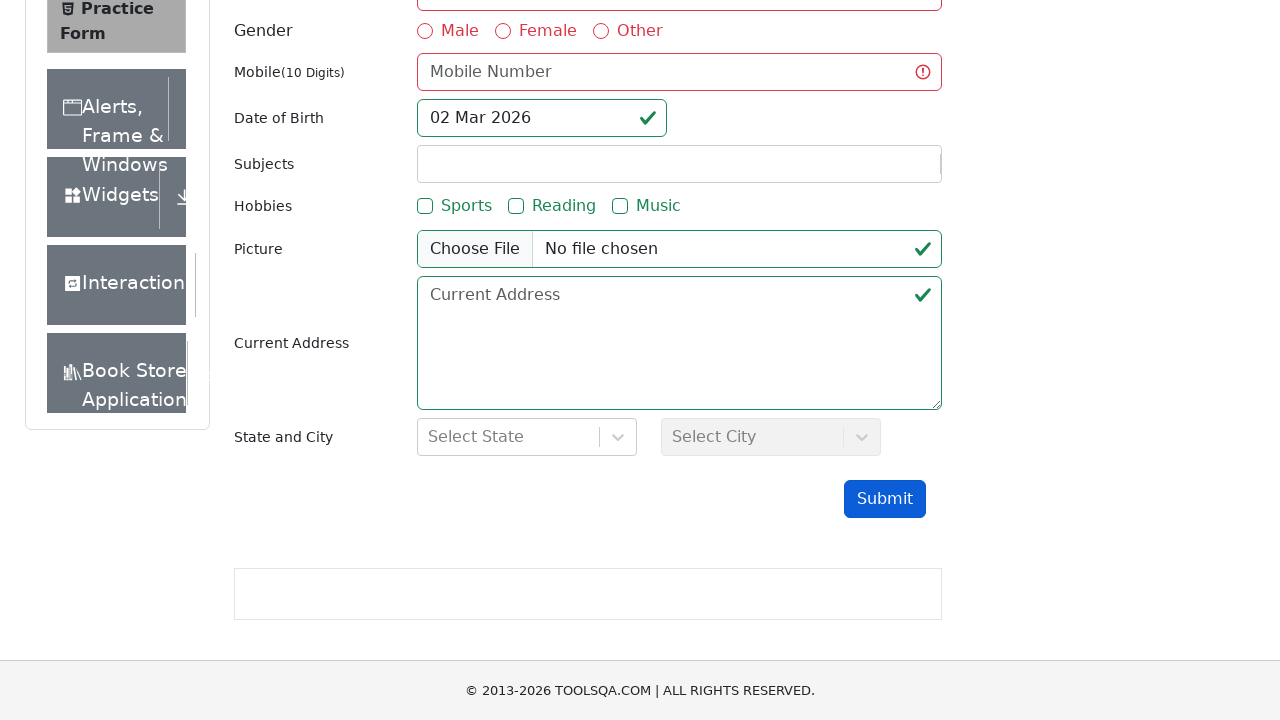

Waited 500ms for email validation error to display
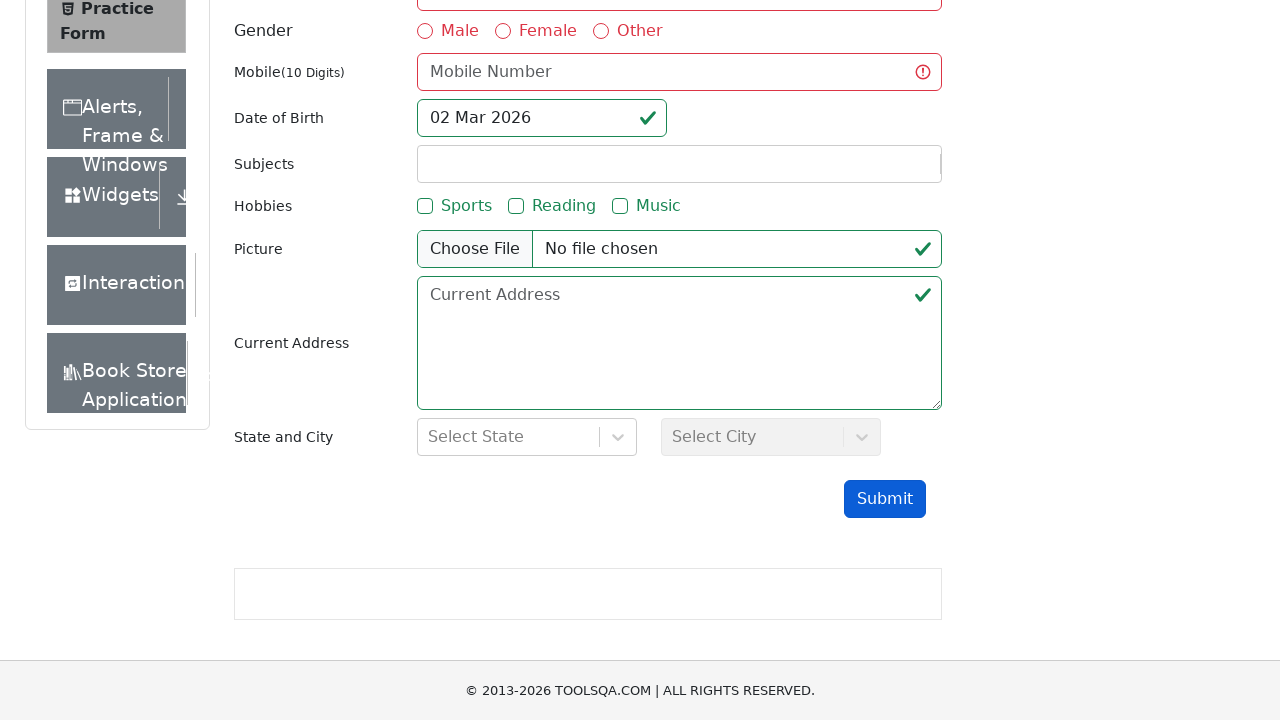

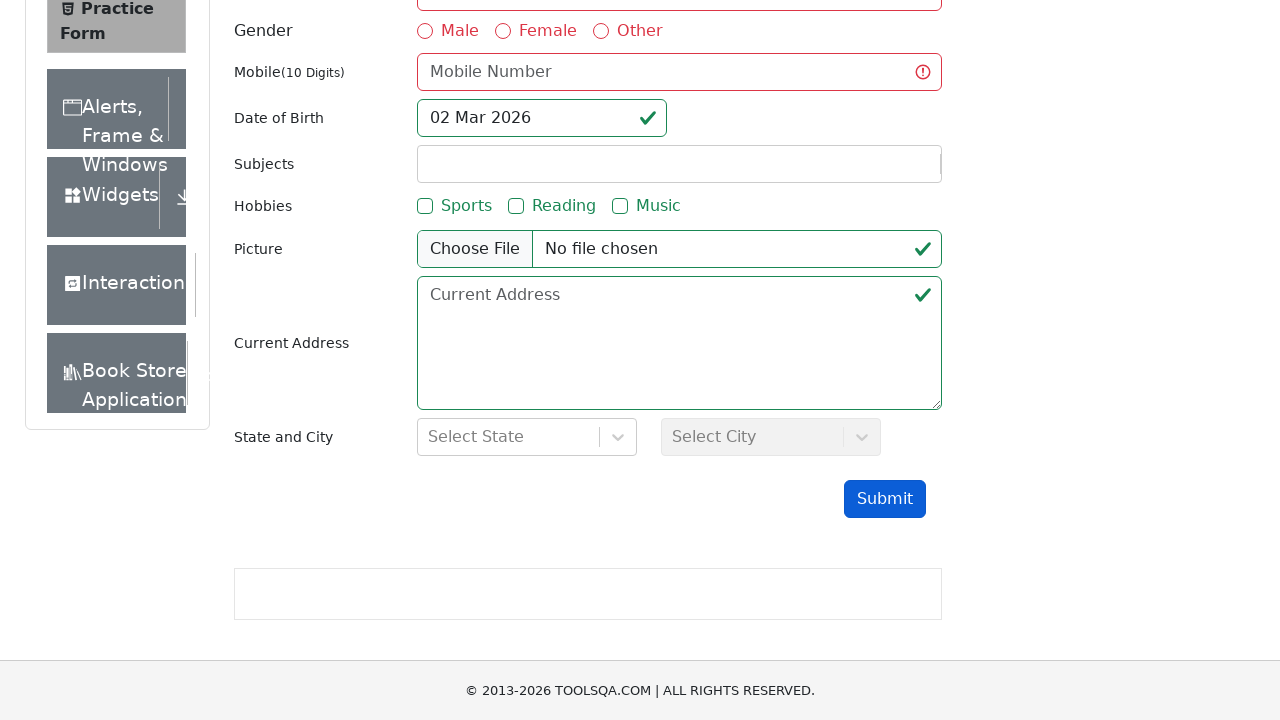